Tests the demo automation site by entering an email address and clicking the enter button to navigate to the registration page, then verifies the page title is "Register".

Starting URL: http://demo.automationtesting.in/Index.html

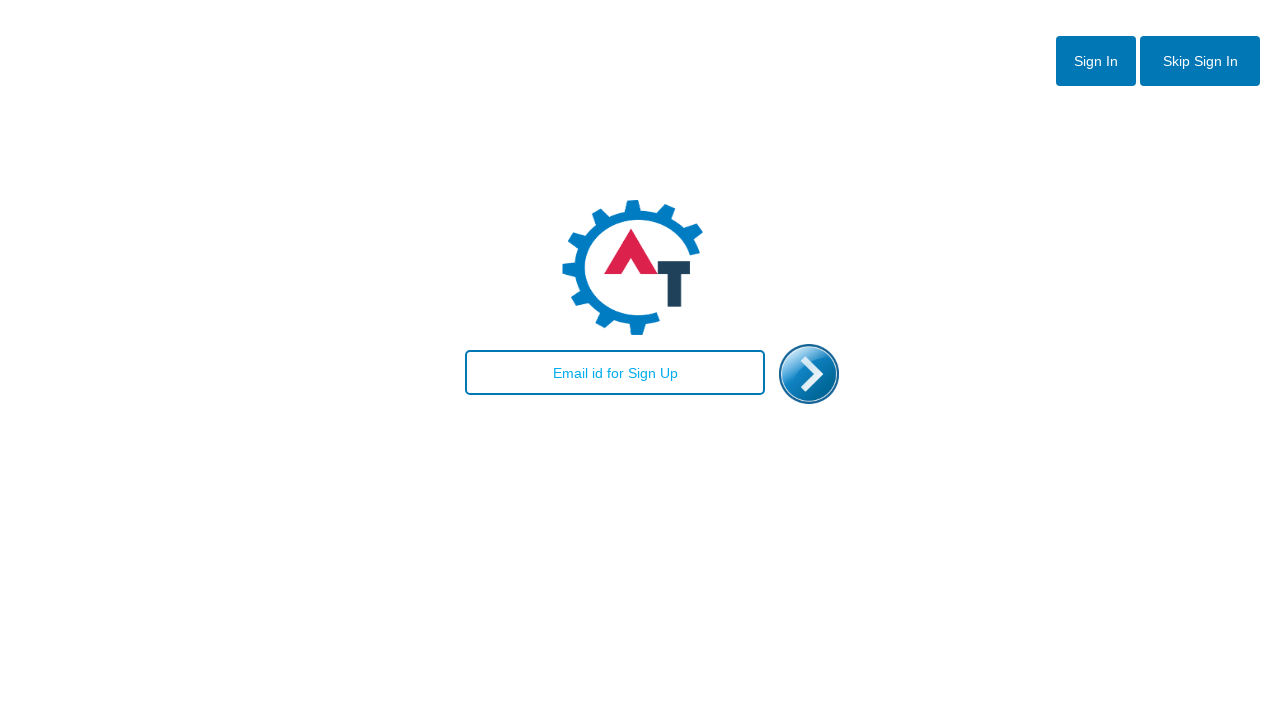

Filled email field with 'qa_engineer@testing.io' on #email
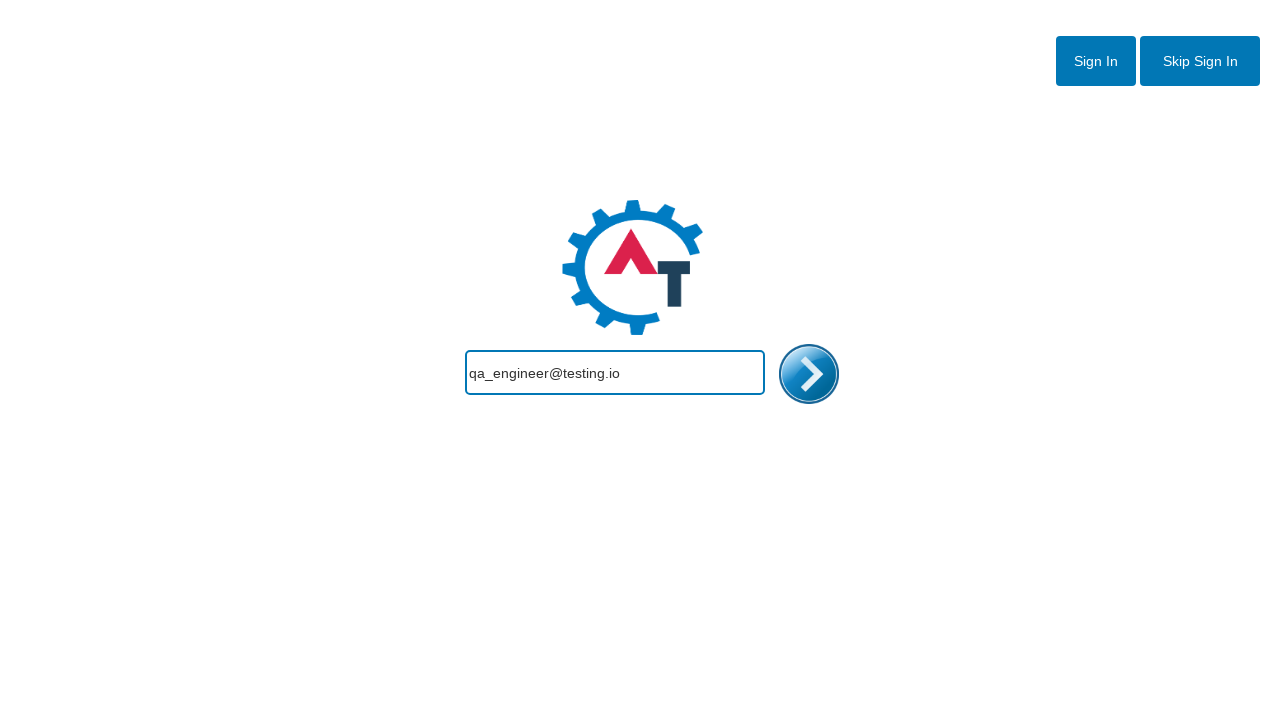

Clicked enter button to navigate to registration page at (809, 374) on #enterimg
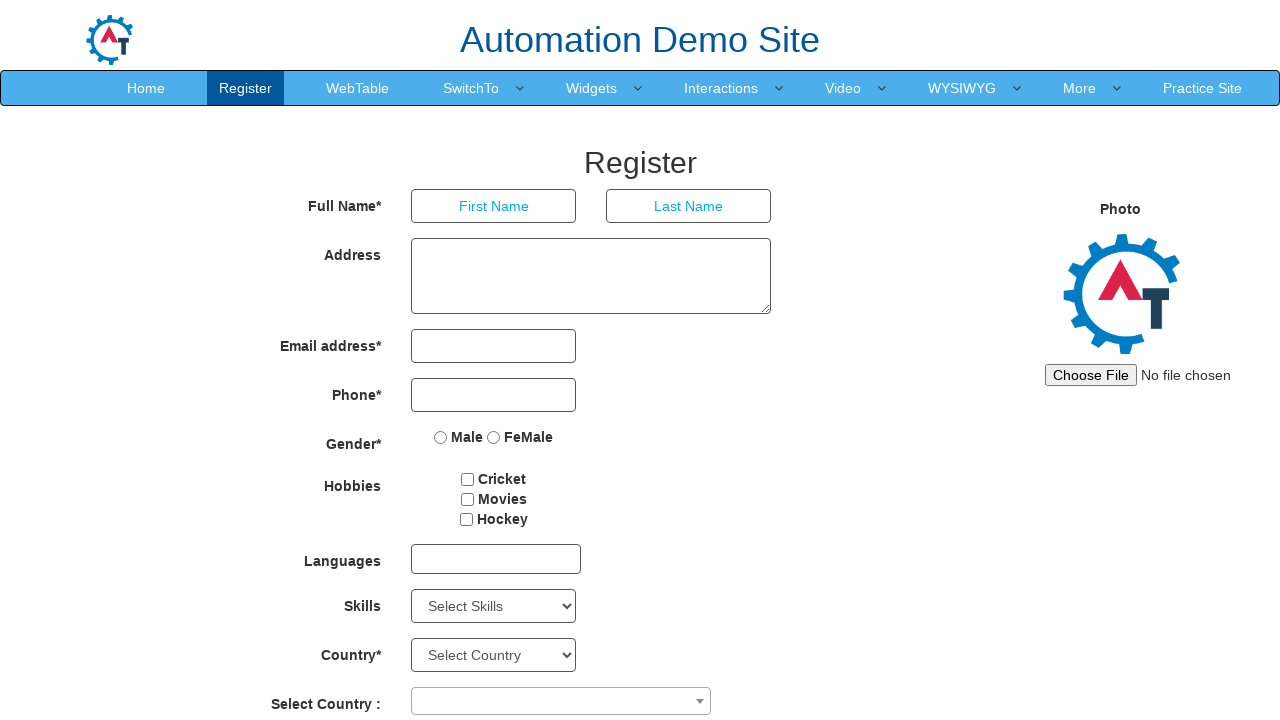

Page loaded with domcontentloaded state
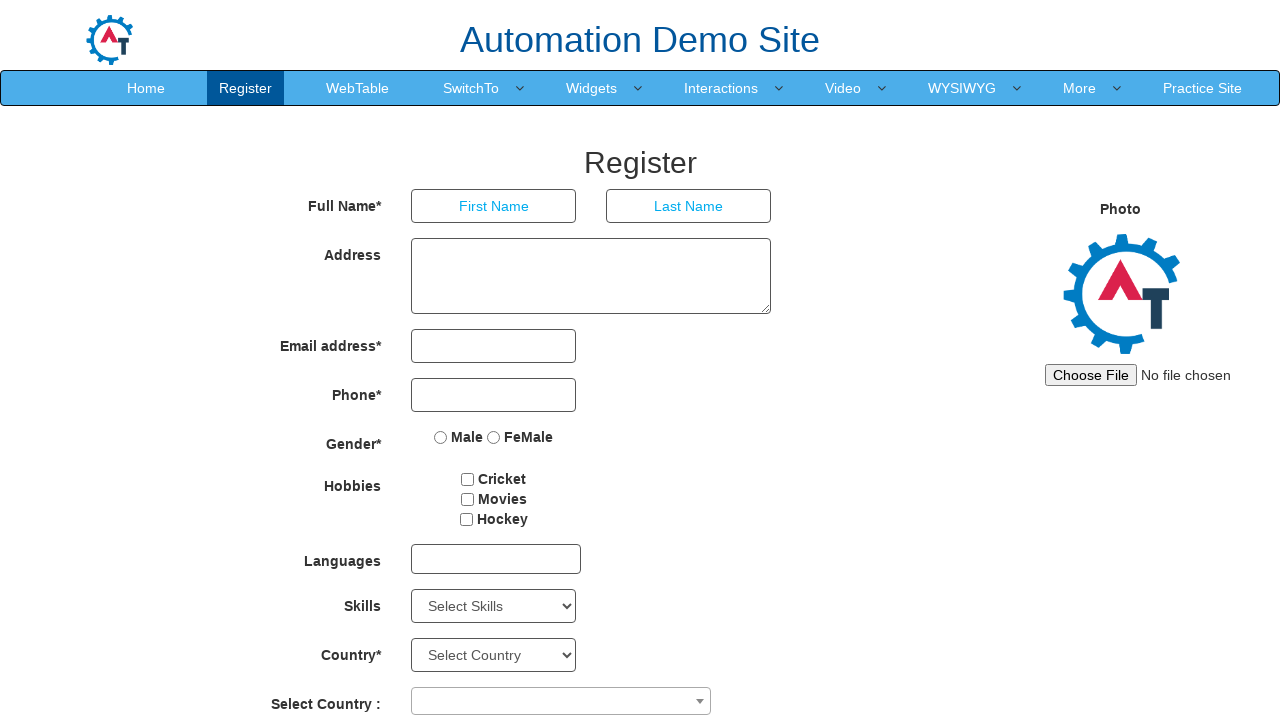

Verified page title is 'Register'
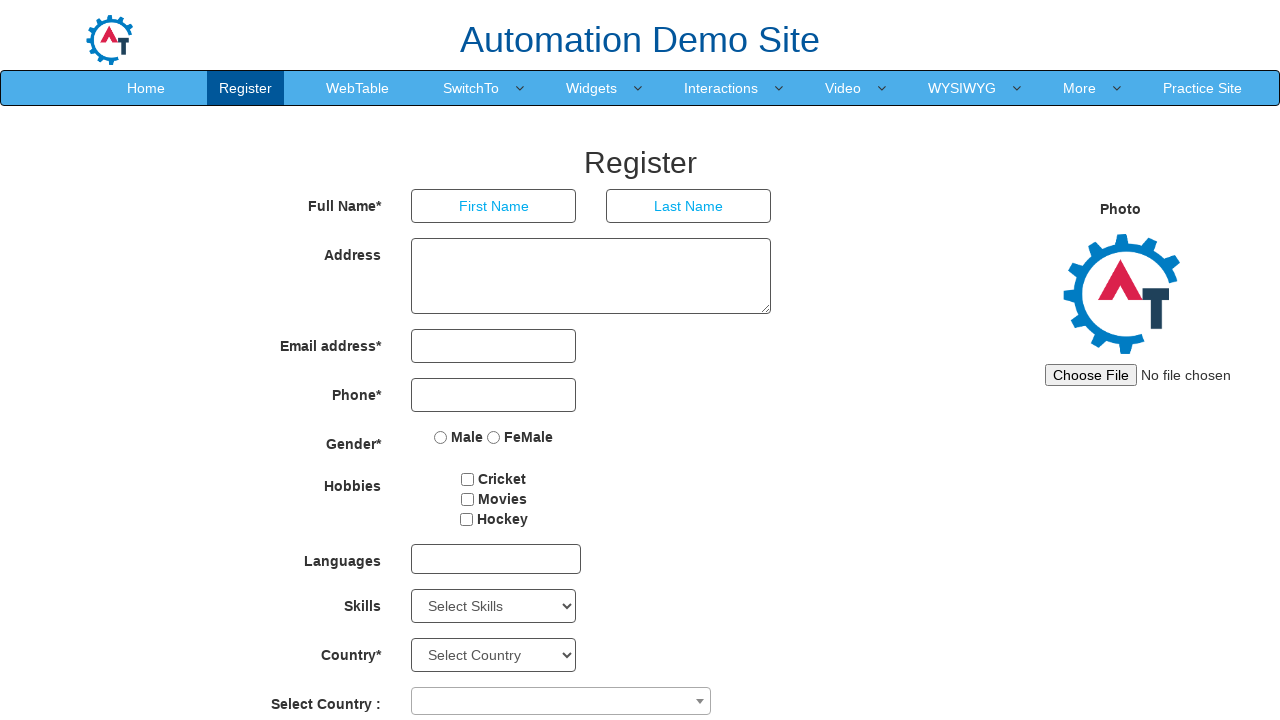

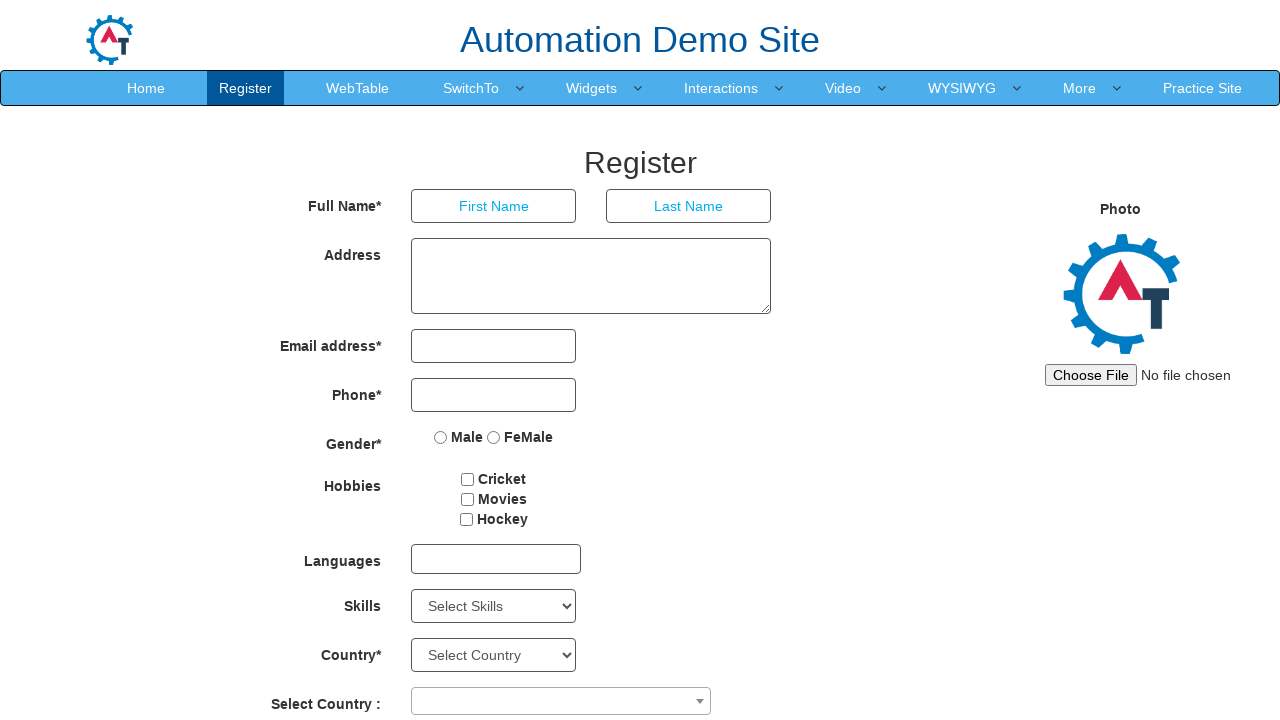